Tests registration form validation by submitting without checking the required checkbox while filling all other fields.

Starting URL: https://prosvirov-vladimir.github.io/test-authorization/sign-up.html

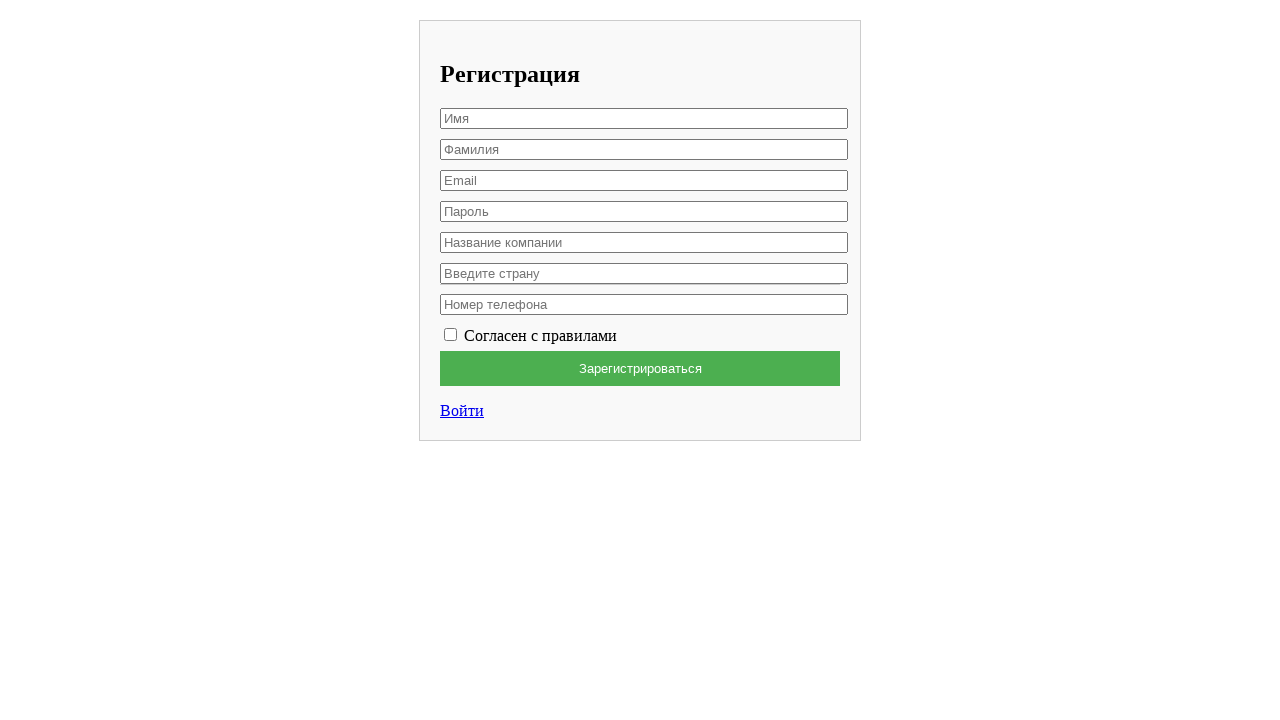

Filled first name field with 'Вячеслав' on xpath=/html/body/div/form/input[1]
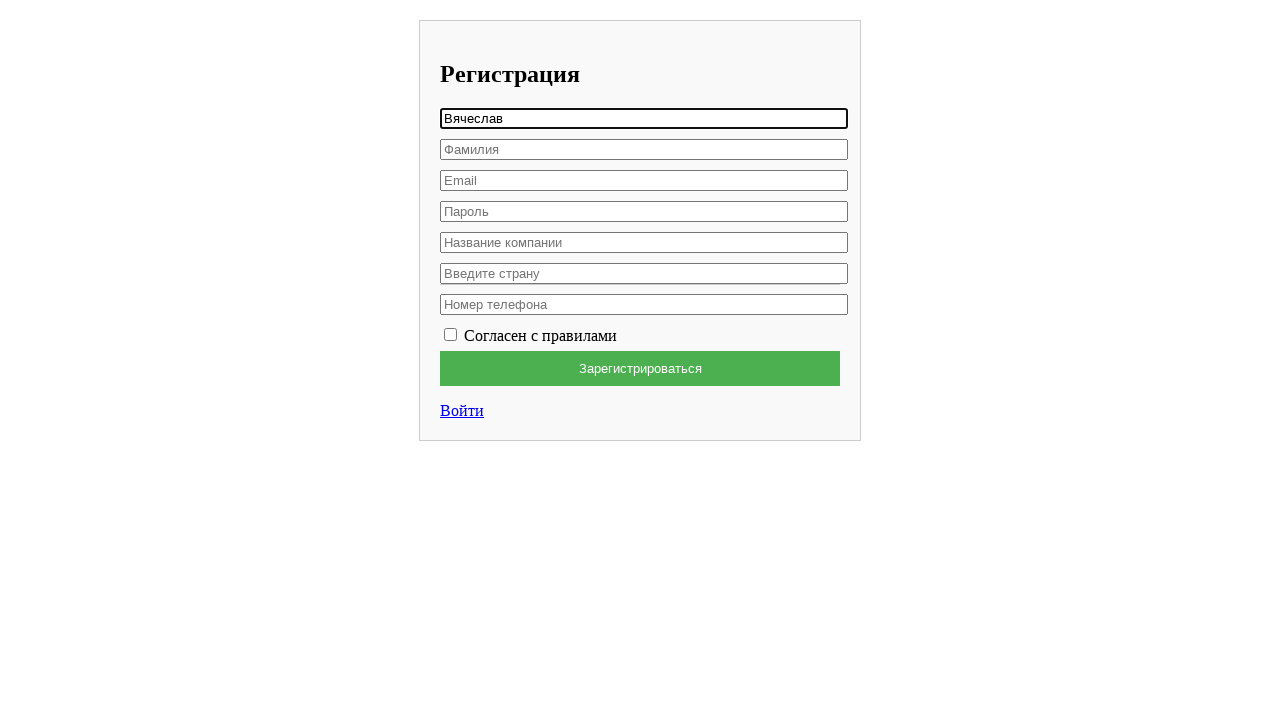

Filled surname field with 'Лис' on xpath=/html/body/div/form/input[2]
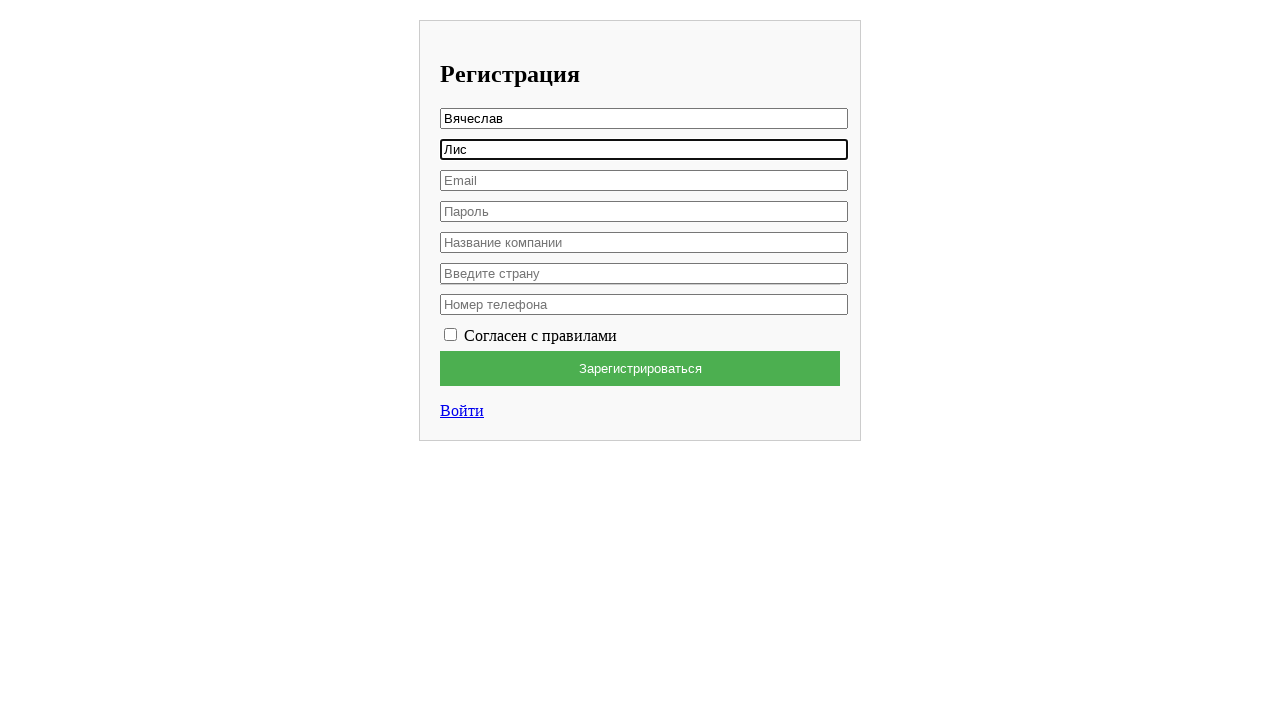

Filled email field with 'register293@example.com' on xpath=/html/body/div/form/input[3]
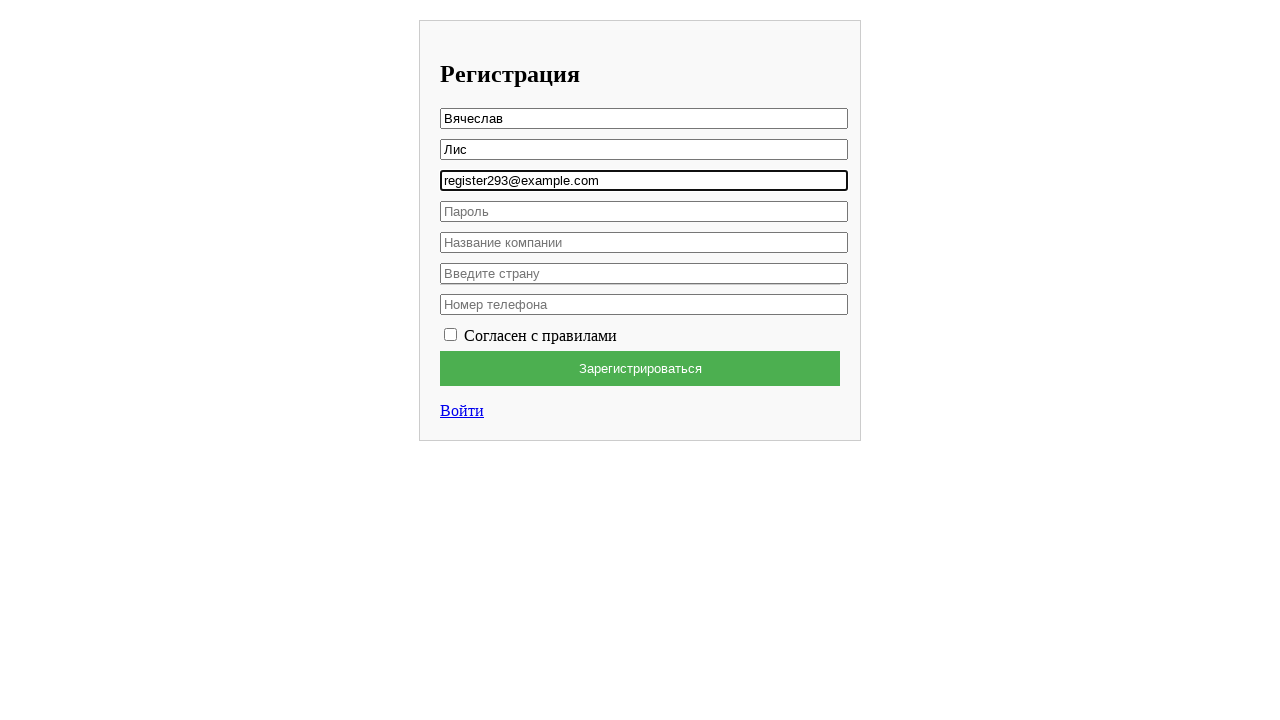

Filled password field with 'qwertyASD123!' on xpath=/html/body/div/form/input[4]
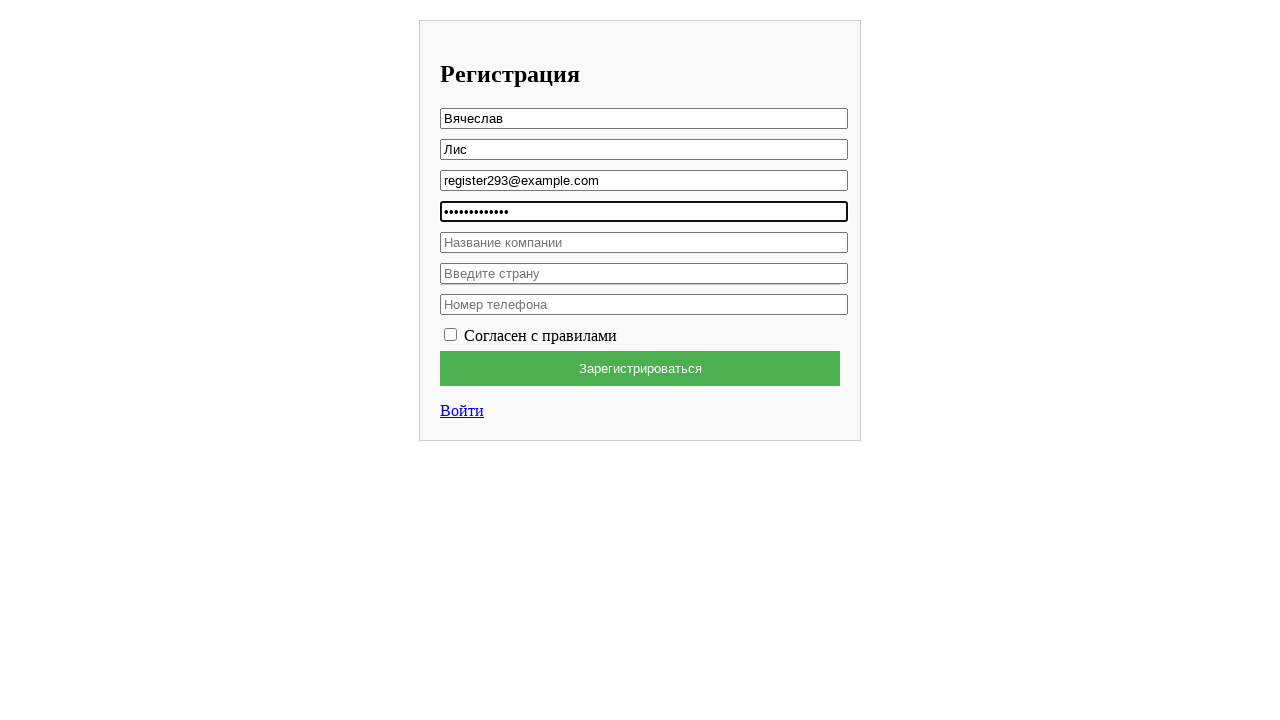

Filled company field with 'HP' on xpath=/html/body/div/form/input[5]
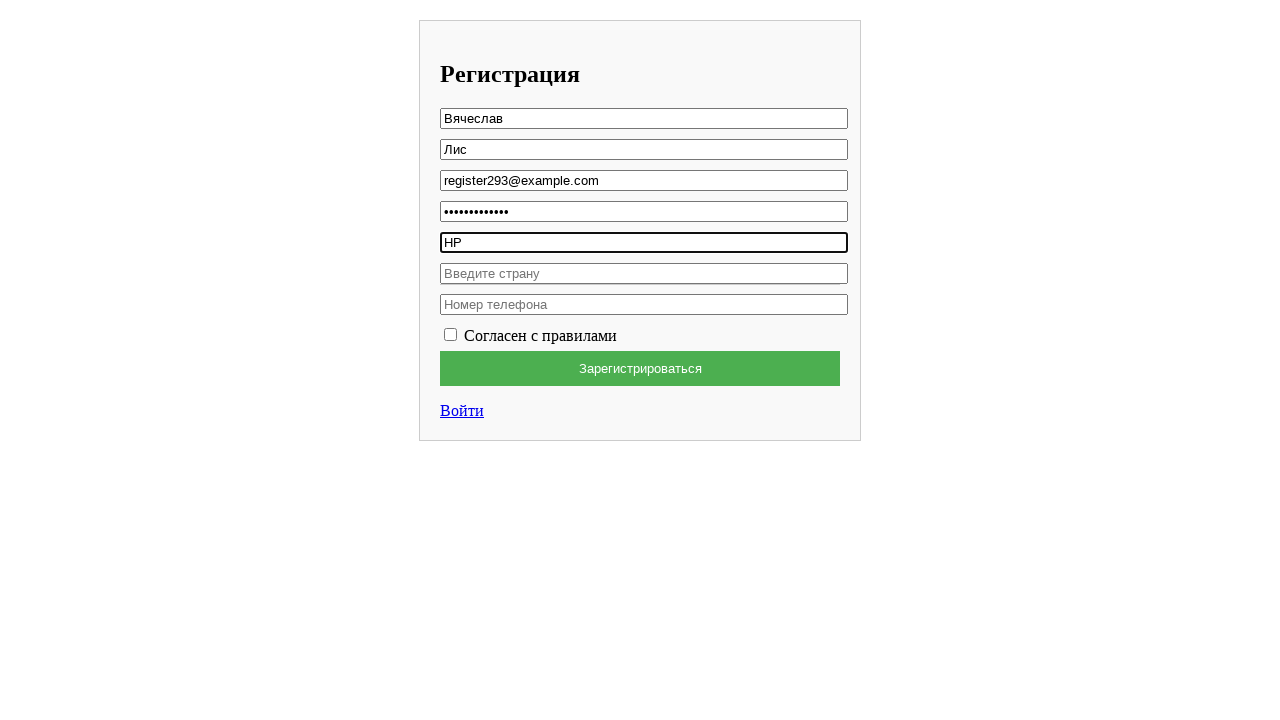

Clicked country dropdown at (644, 273) on xpath=/html/body/div/form/div/div/input
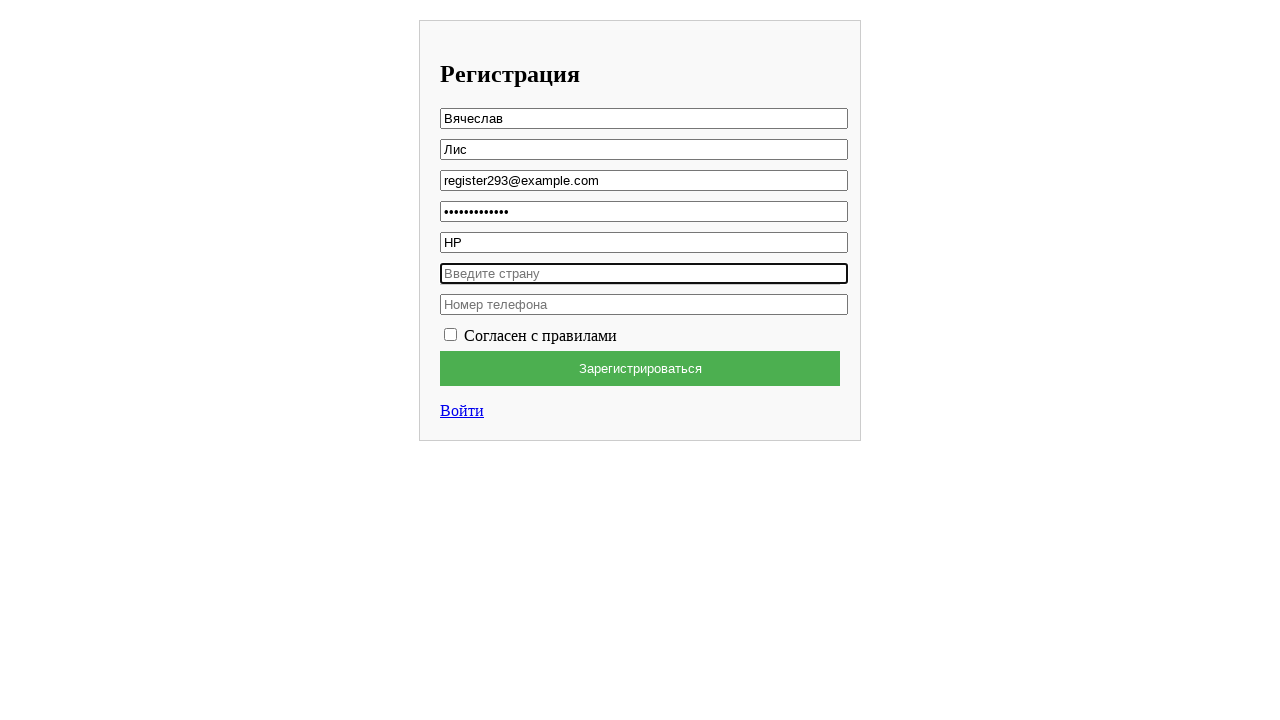

Filled country field with 'Россия' on xpath=/html/body/div/form/div/div/input
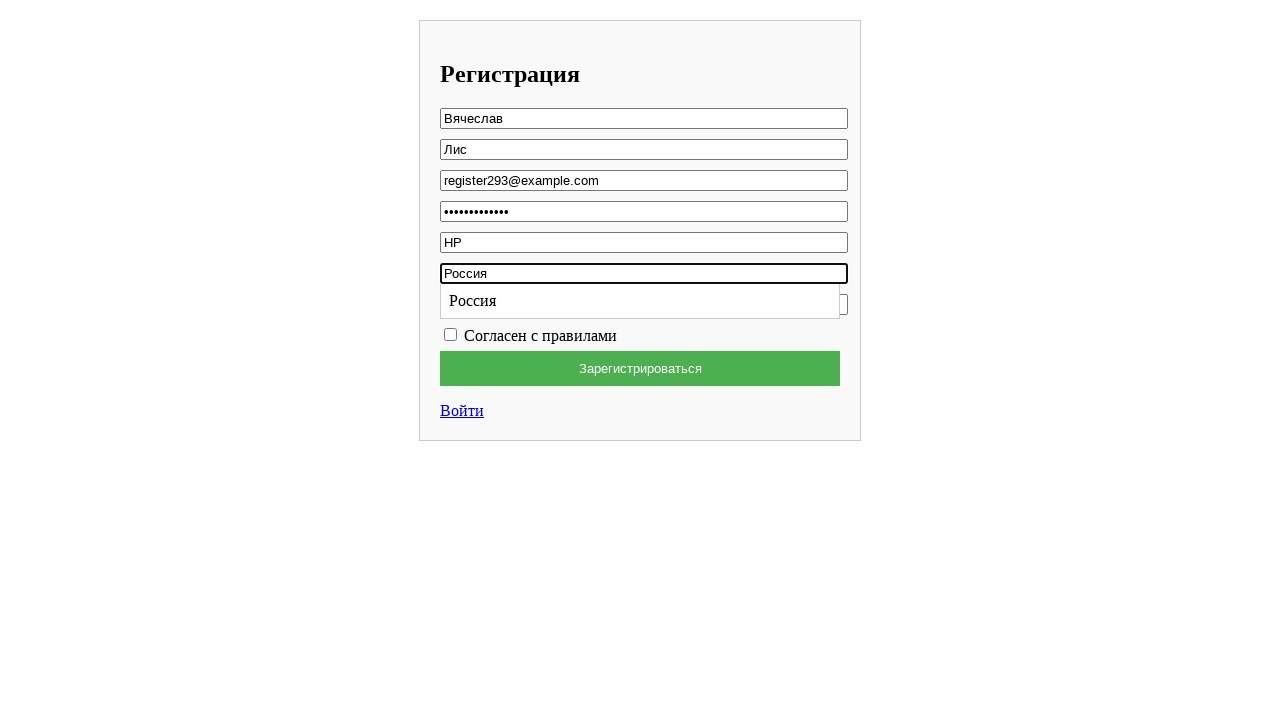

Filled phone field with '89297970707' on xpath=/html/body/div/form/input[6]
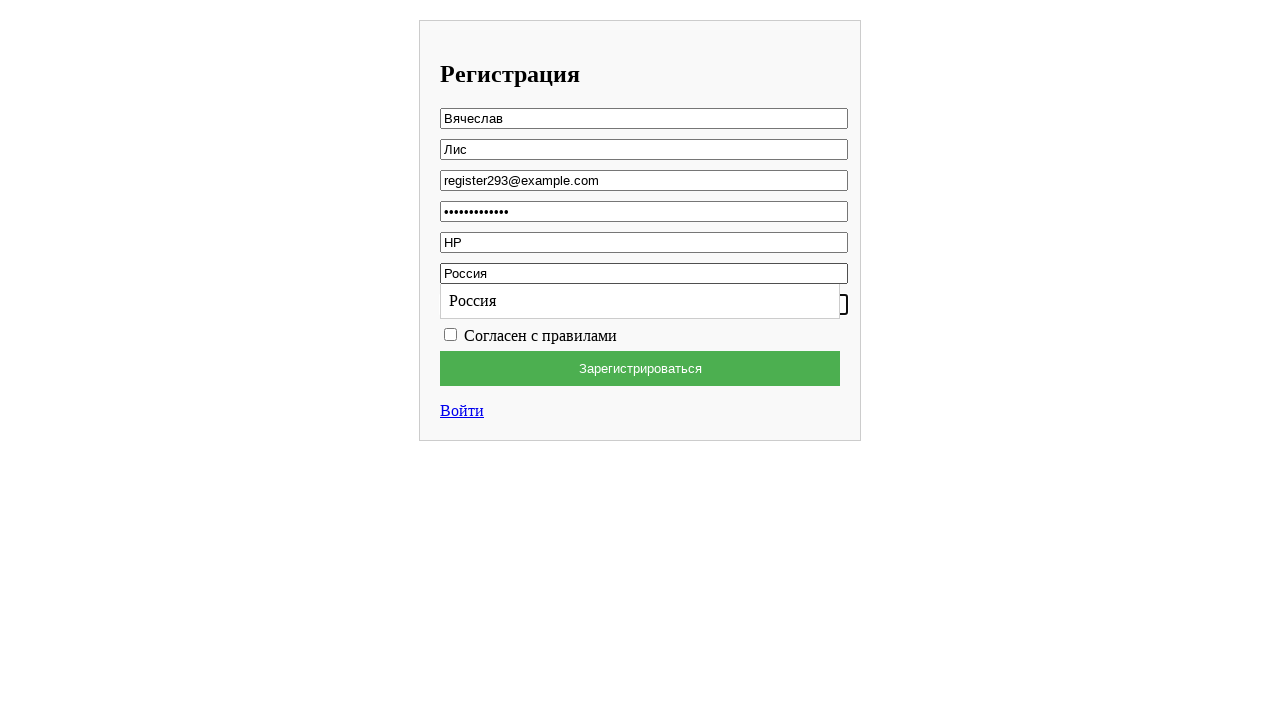

Clicked submit button without checking the required checkbox at (640, 368) on xpath=/html/body/div/form/button
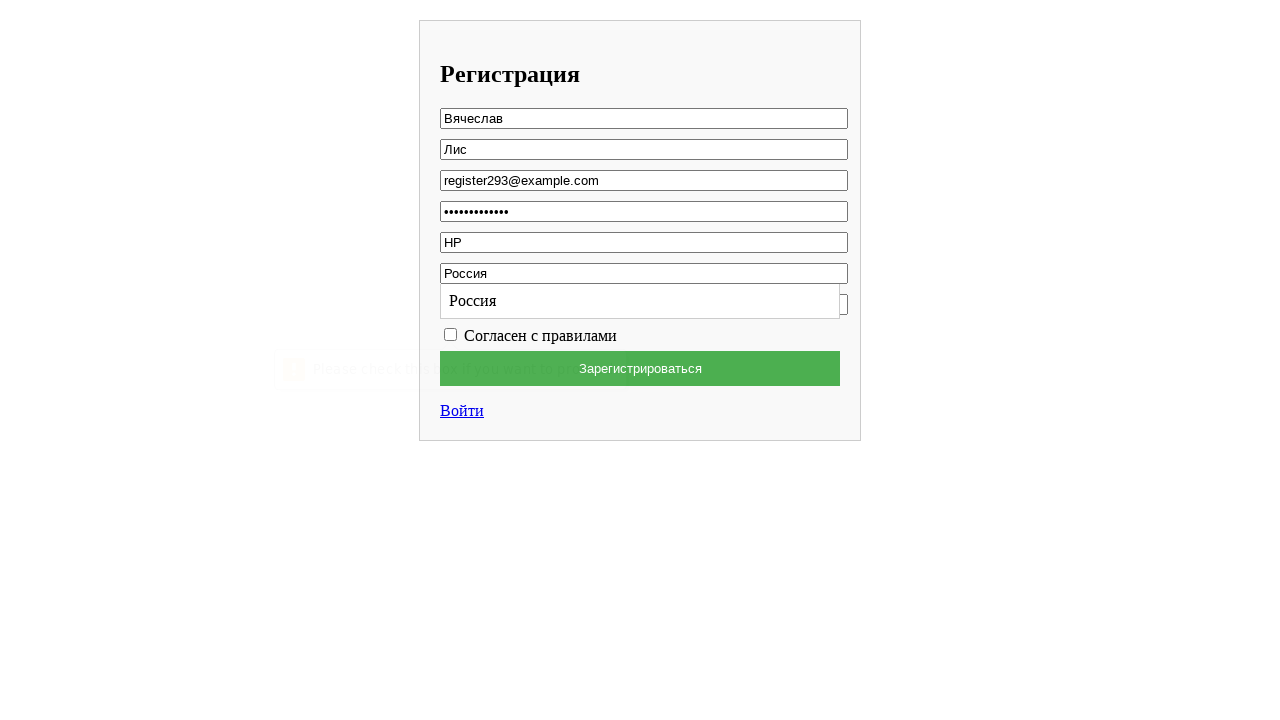

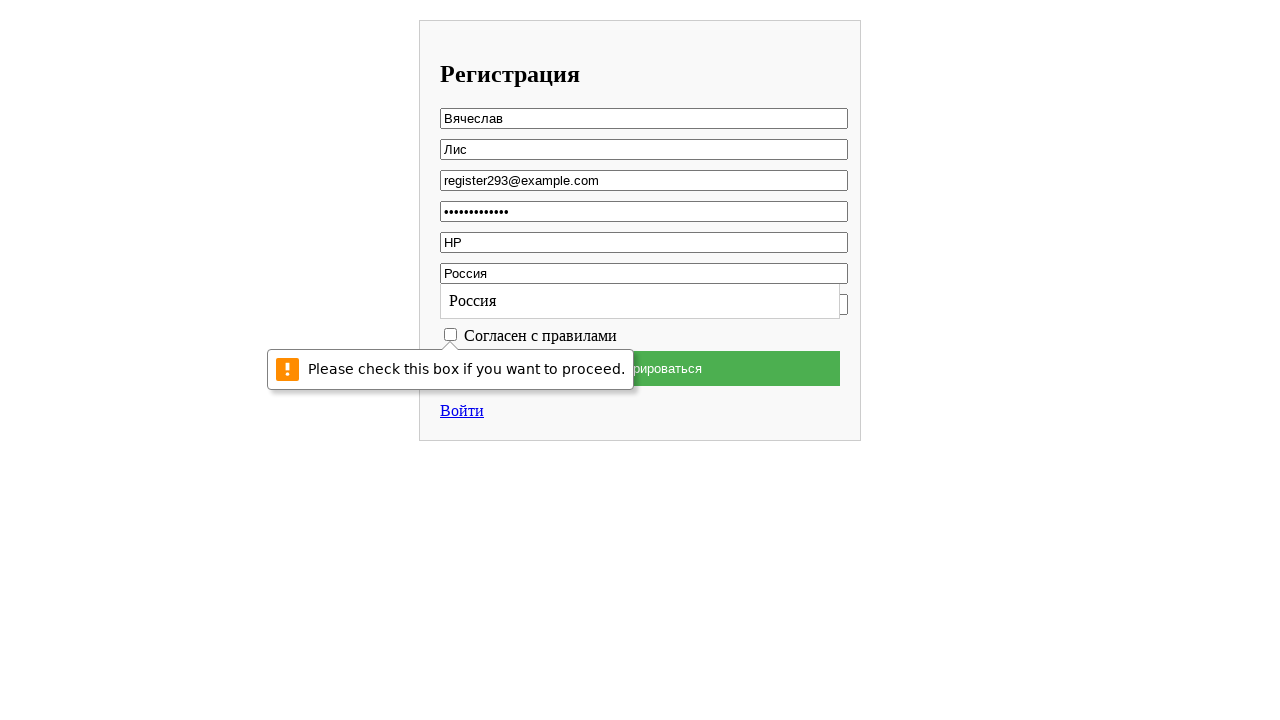